Tests browser dialog/prompt handling by clicking a button that triggers a prompt dialog and accepting it with a custom value

Starting URL: https://letcode.in/alert

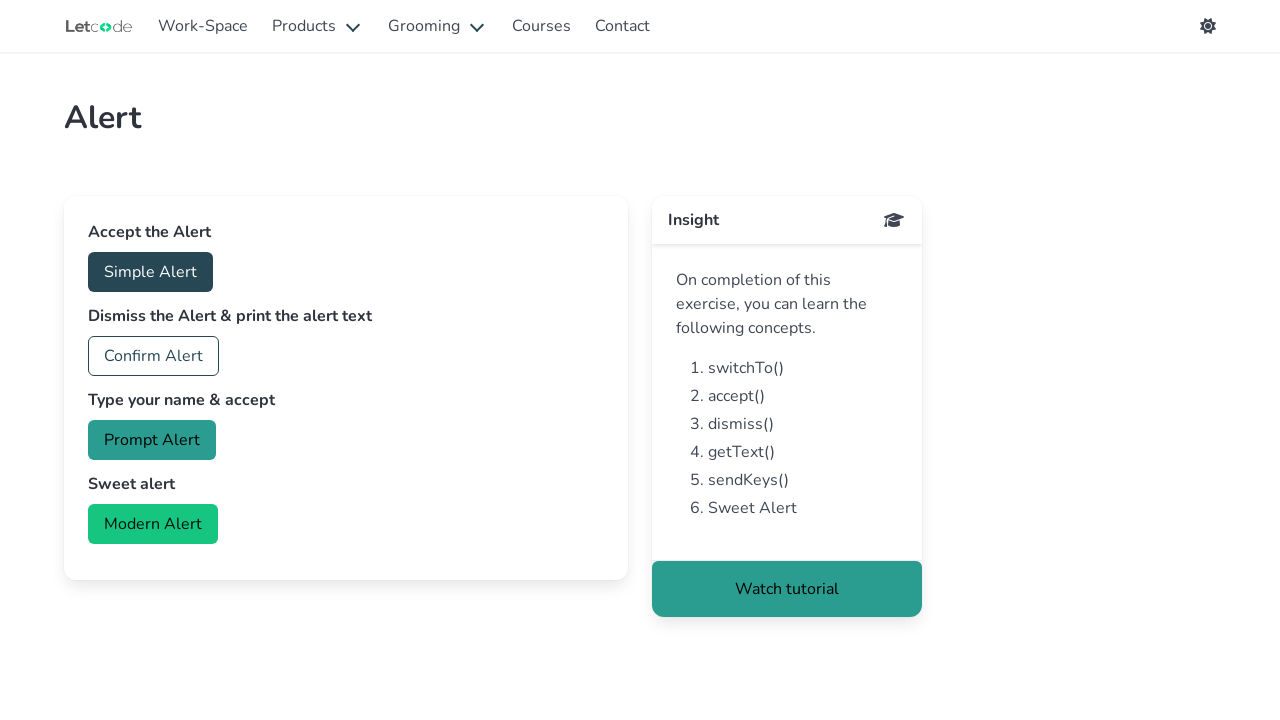

Set up dialog handler to accept prompt with 'mahesh'
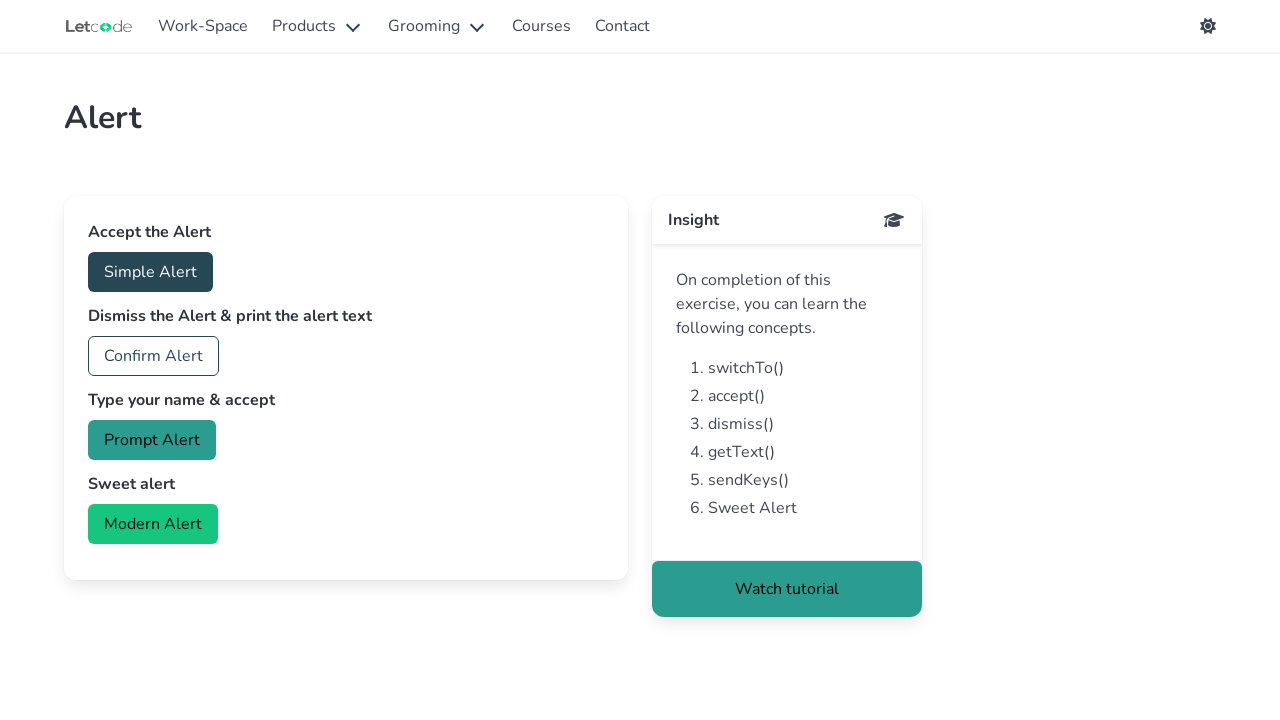

Clicked prompt button to trigger dialog at (152, 440) on button#prompt
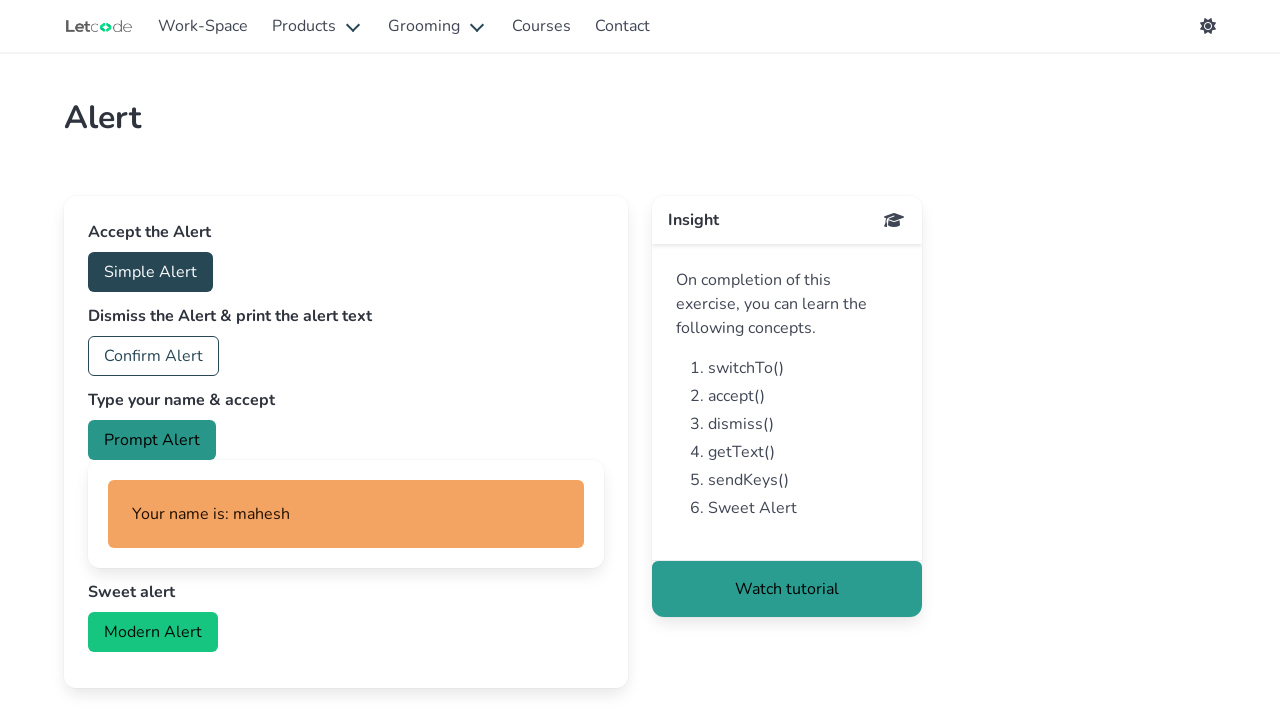

Waited for dialog interaction to complete
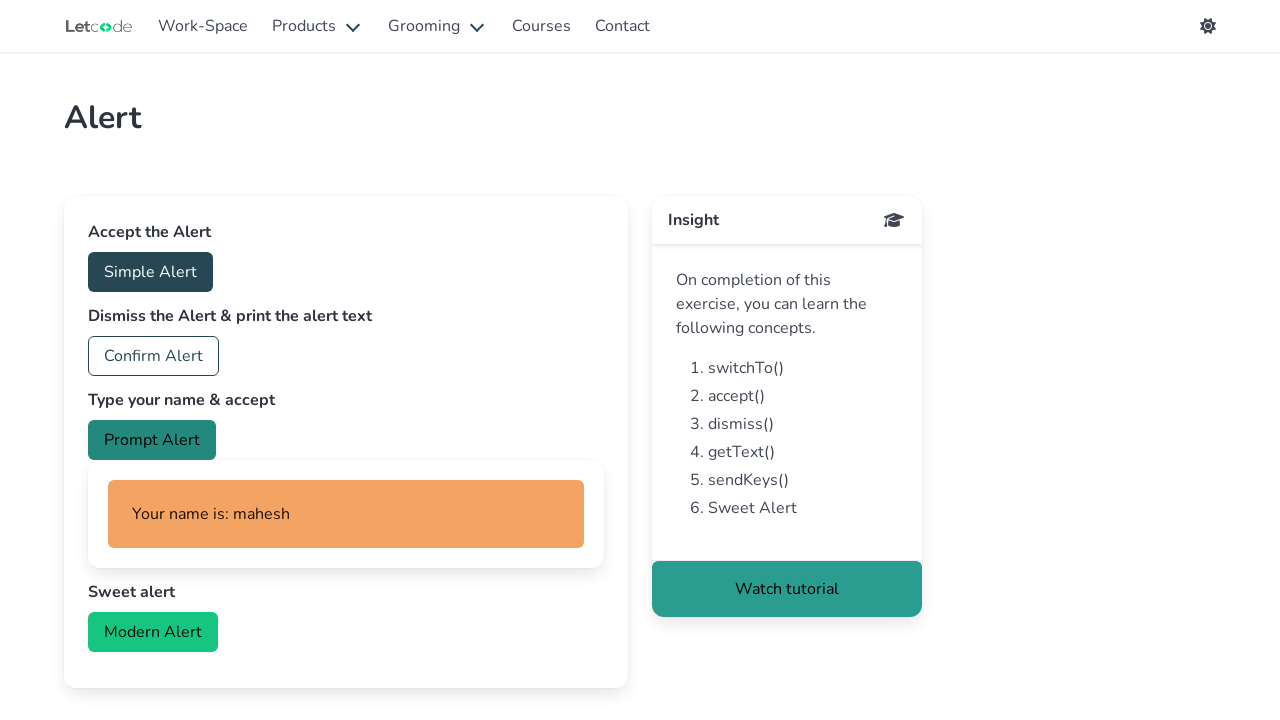

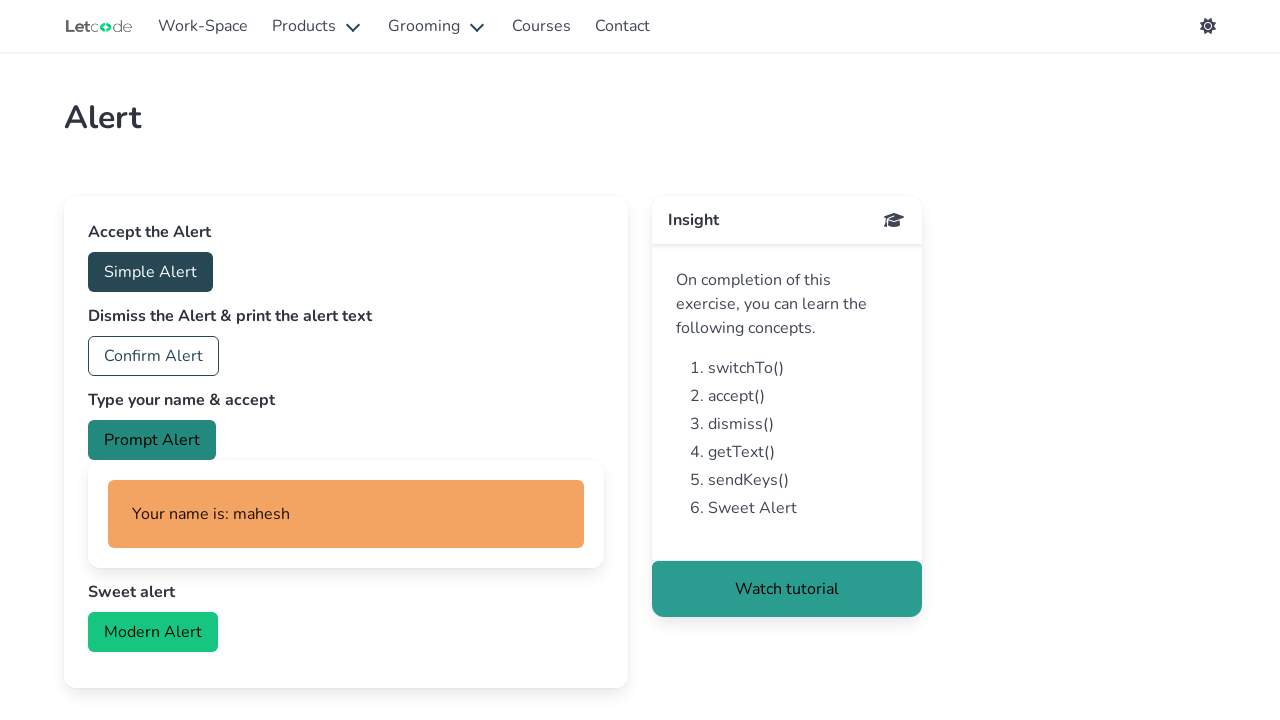